Tests blog title in main page is clickable and navigates correctly

Starting URL: https://famcare.app

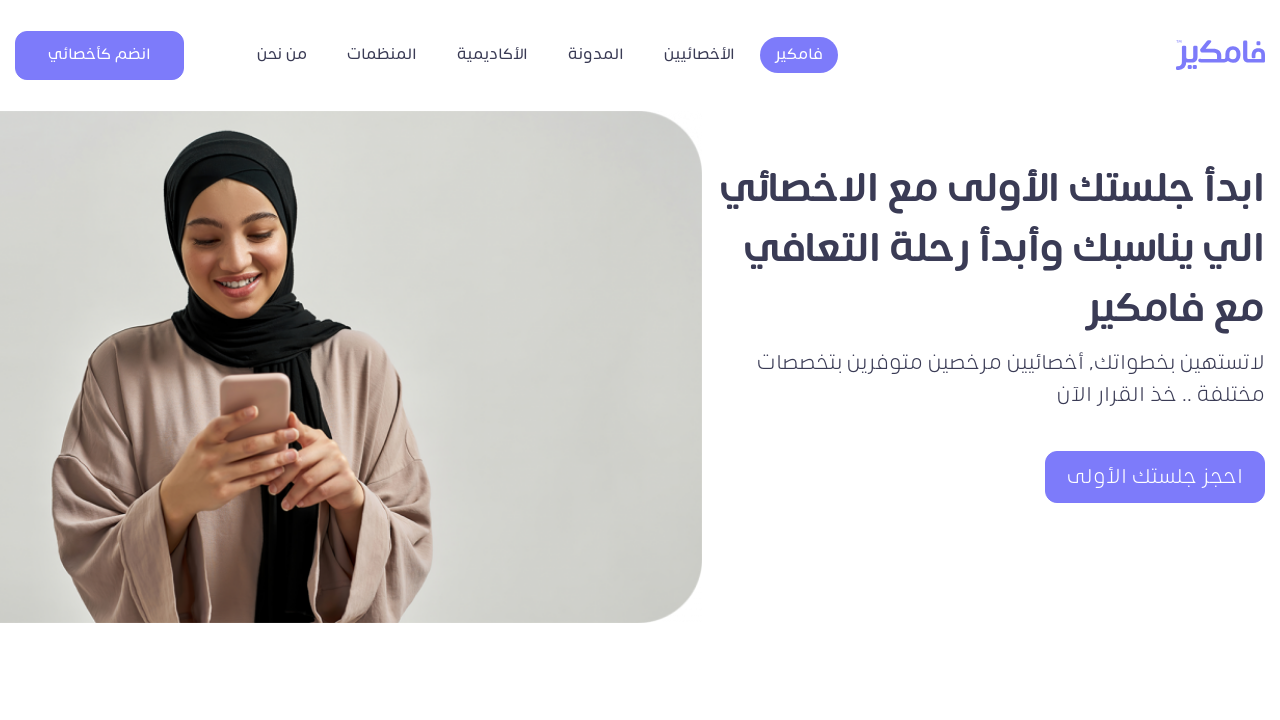

Clicked on blog navigation link at (596, 55) on xpath=//*[@title = 'المدونة']
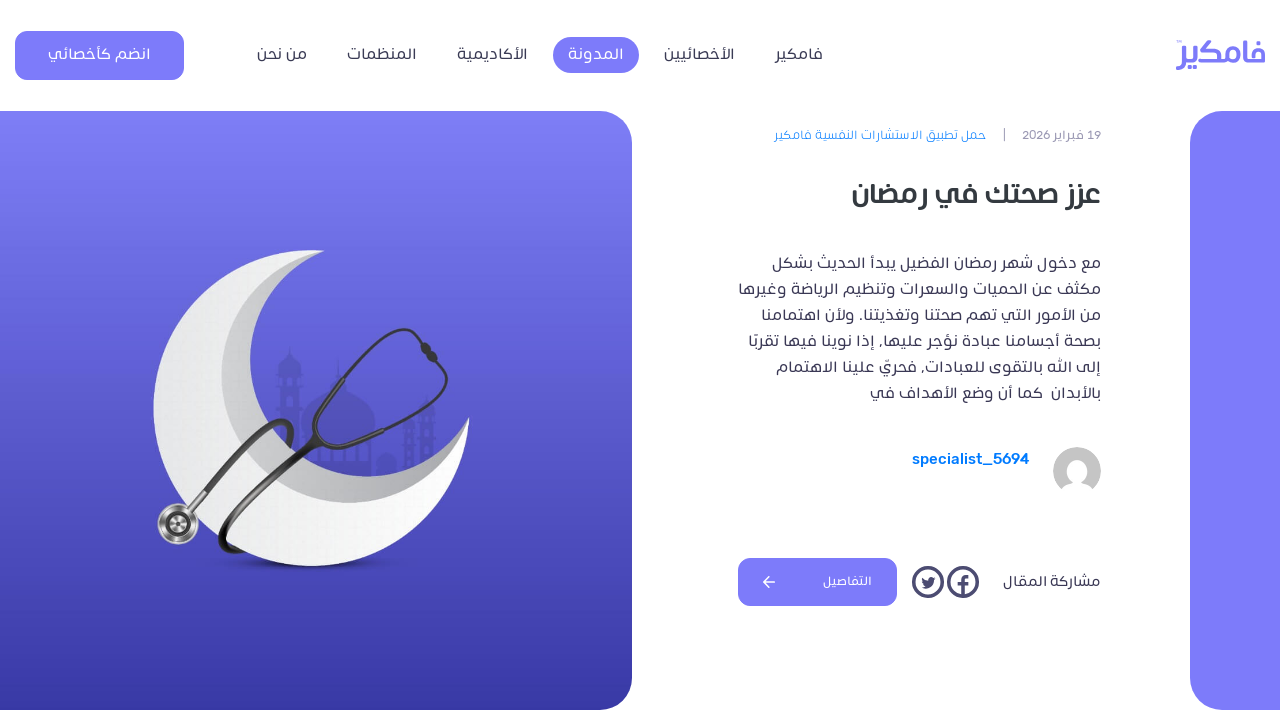

Clicked on blog title in main page at (1188, 360) on .col-md-4:nth-child(1) > .blog-data .specialist_event
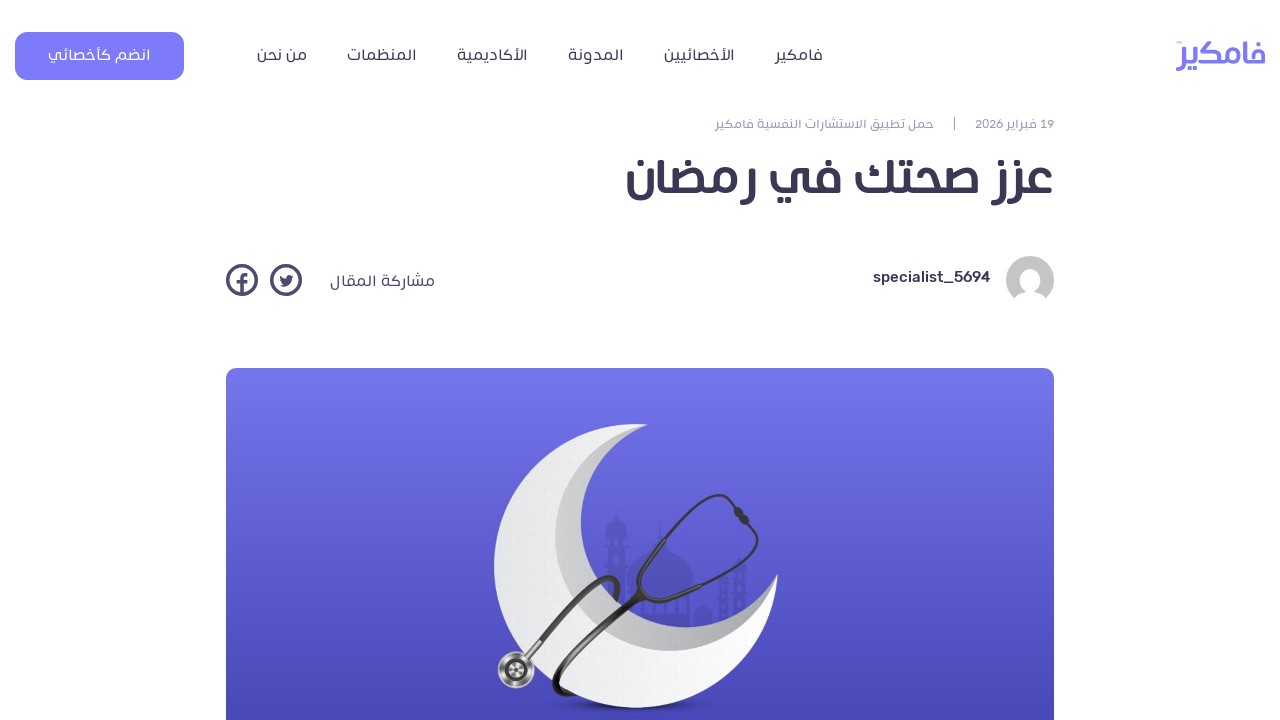

Blog post page loaded successfully
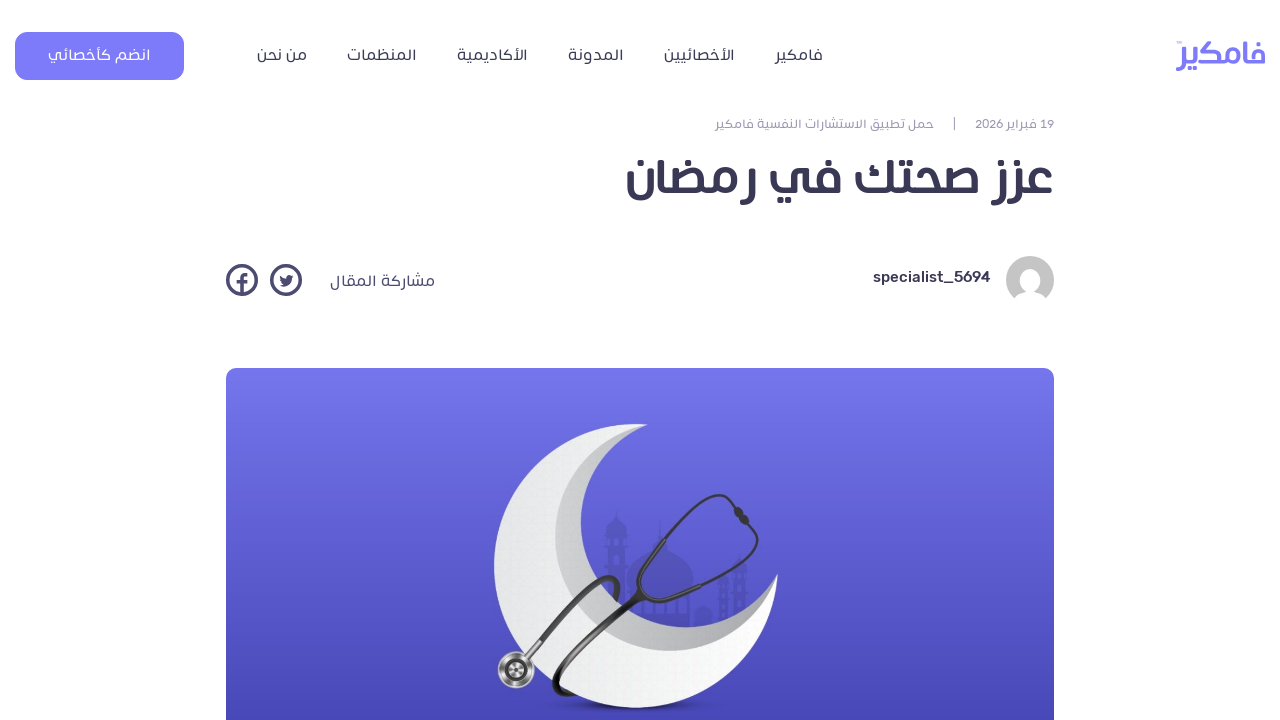

Navigated back to previous page
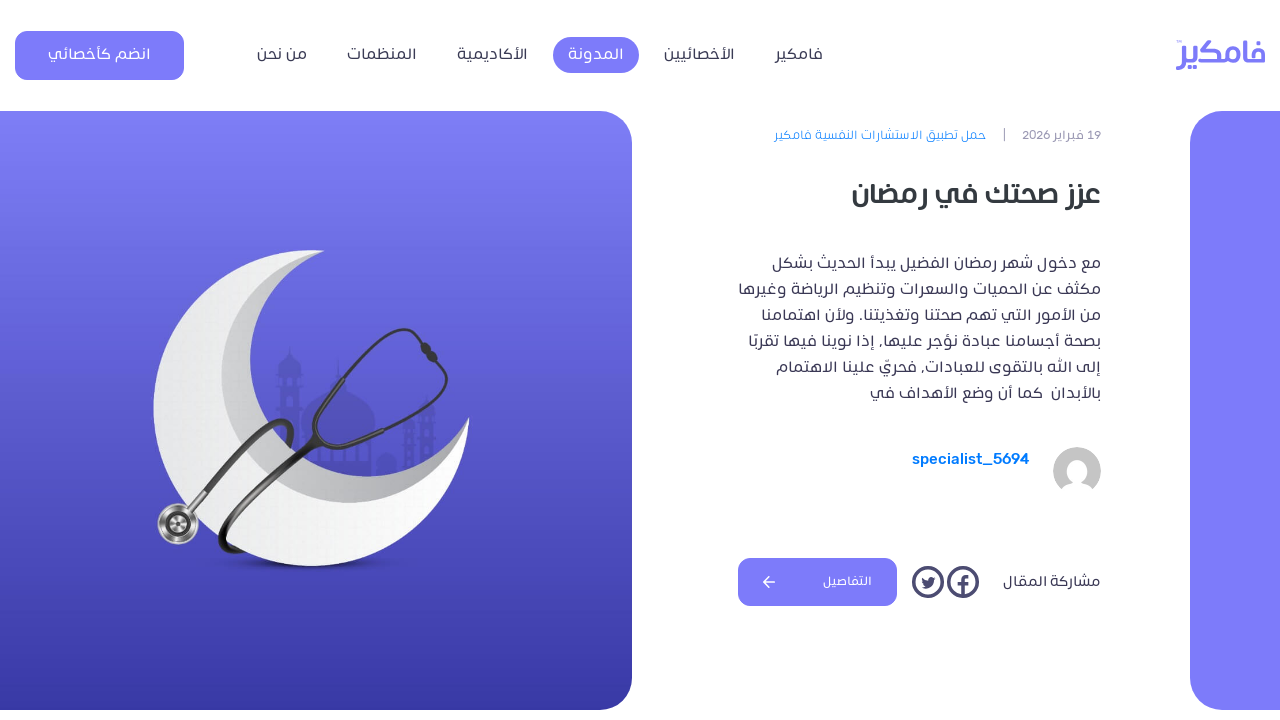

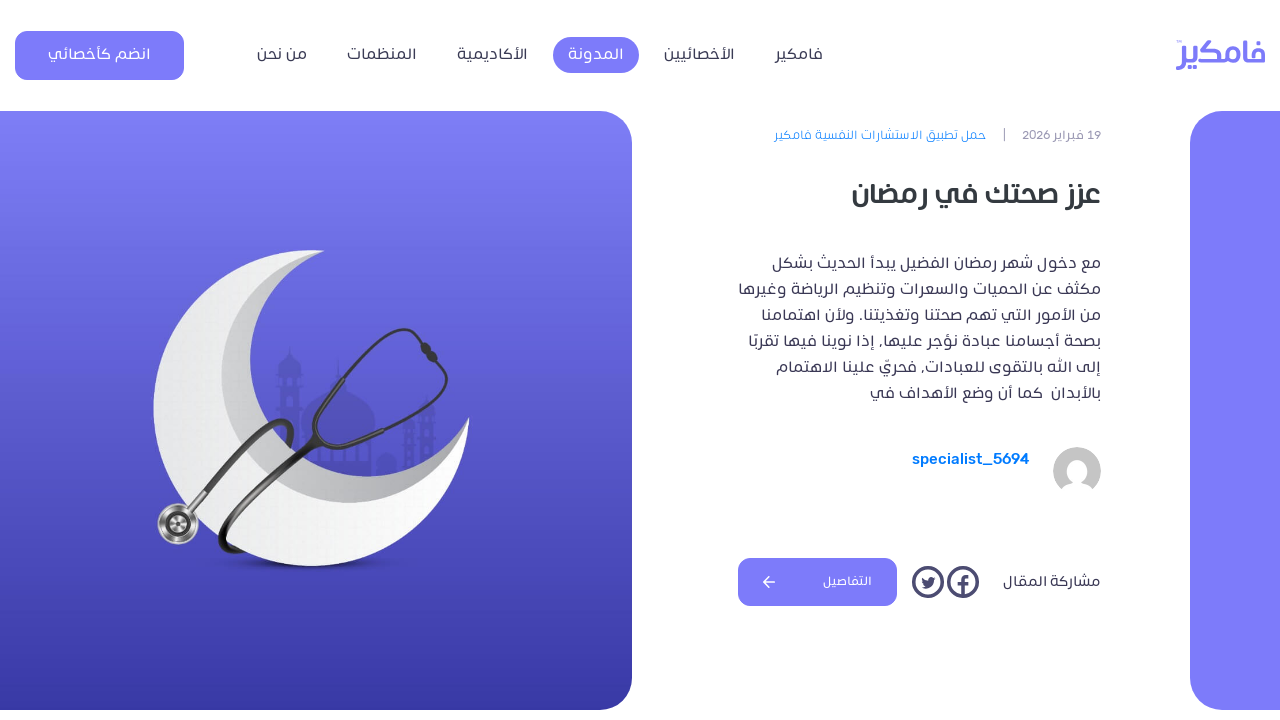